Tests A/B test opt-out functionality by navigating to the AB test page, verifying initial state, adding an opt-out cookie, refreshing the page, and verifying the opt-out heading is displayed.

Starting URL: http://the-internet.herokuapp.com/abtest

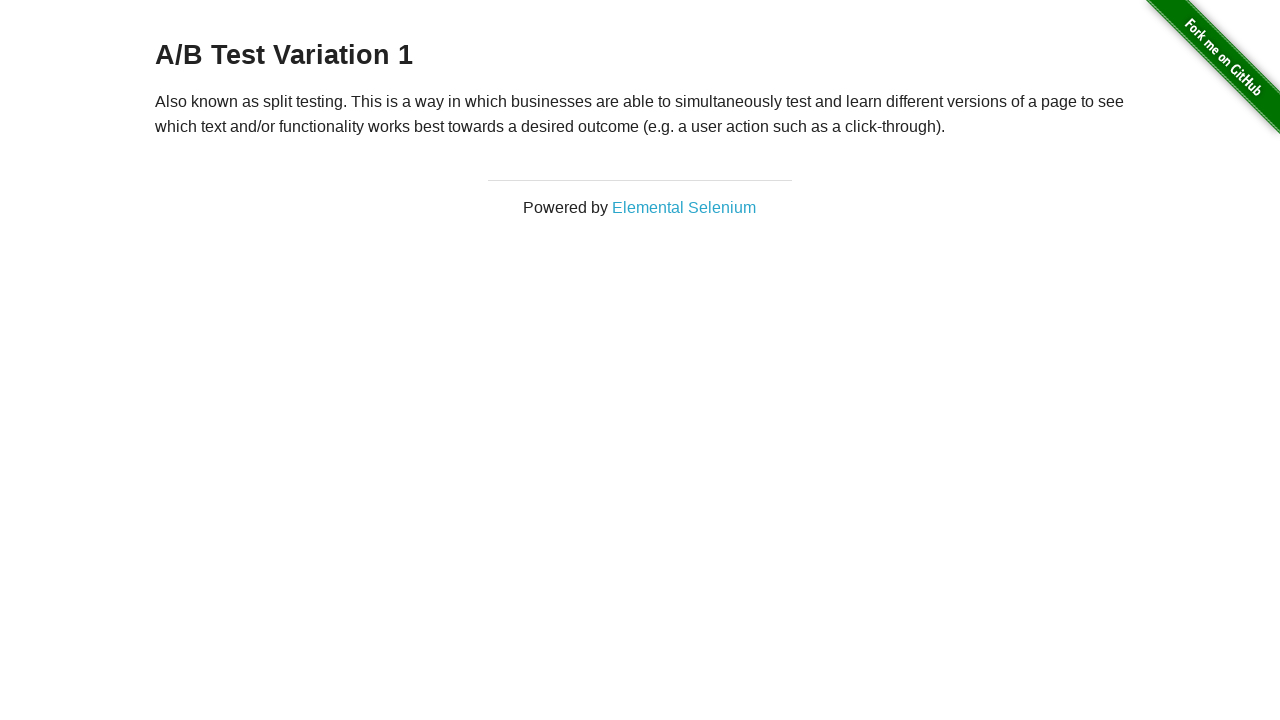

Waited for h3 heading to load on A/B test page
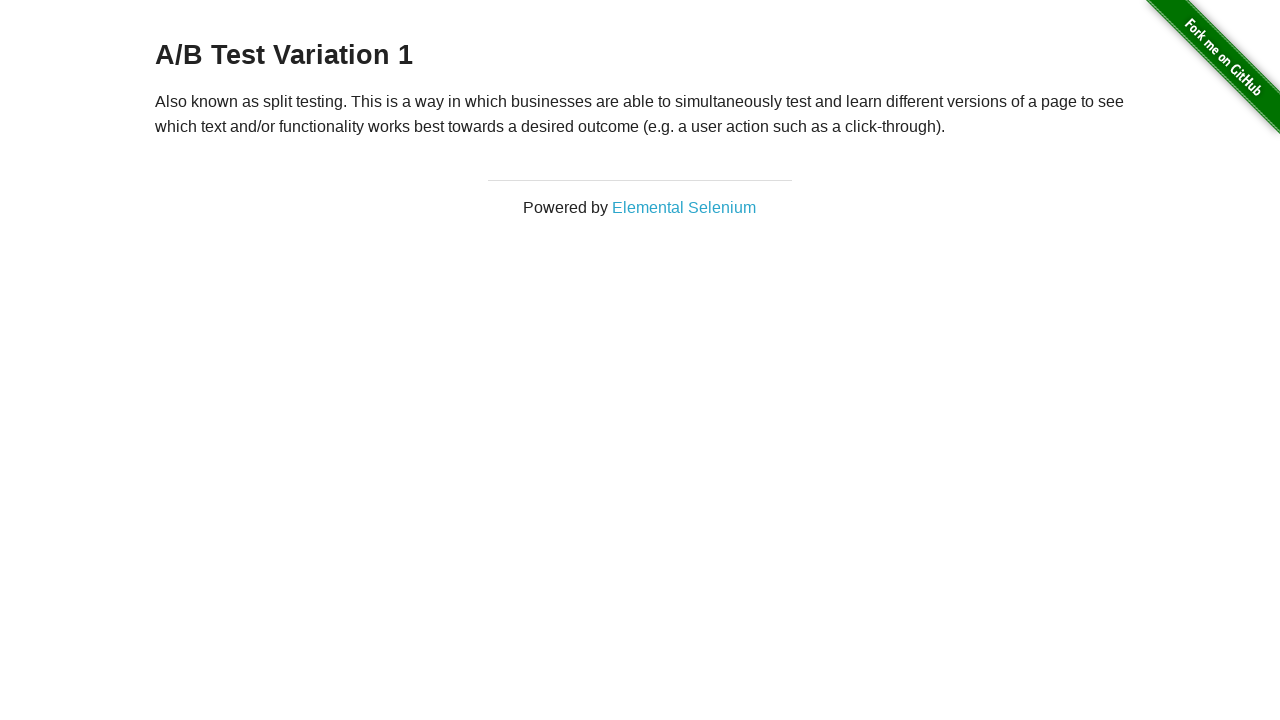

Retrieved initial heading text: A/B Test Variation 1
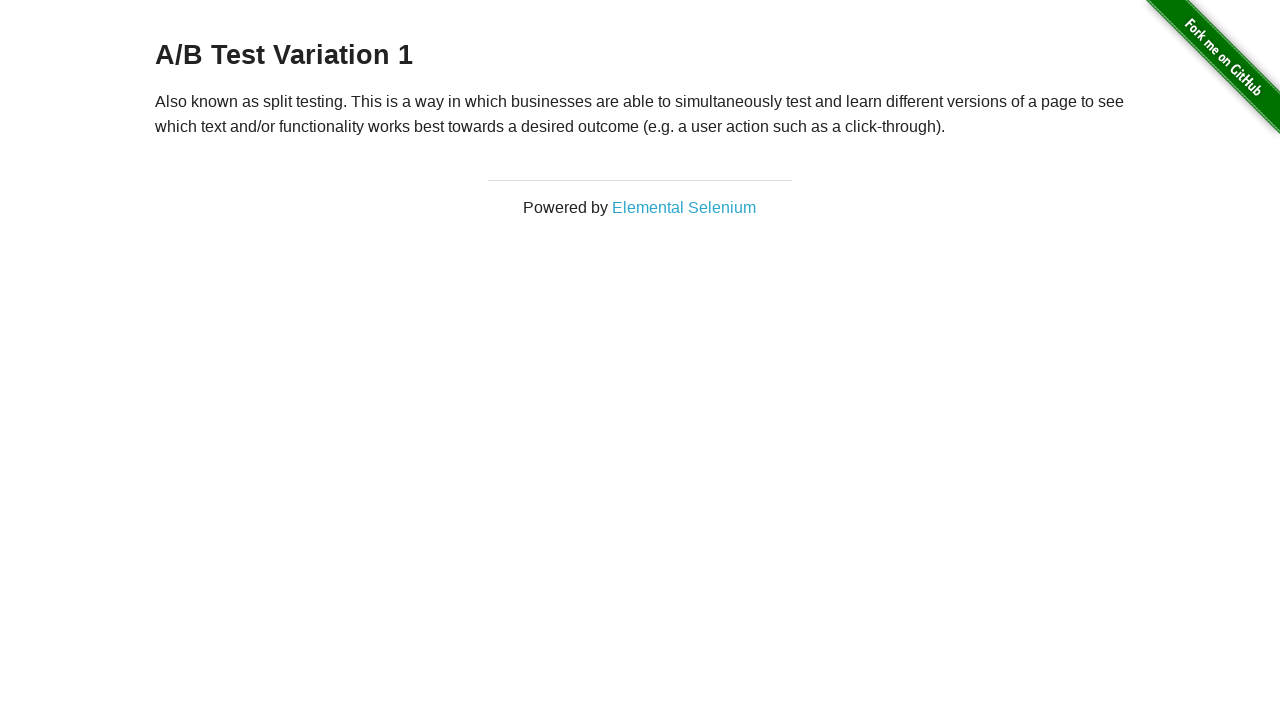

Verified initial heading is either 'A/B Test Variation 1' or 'A/B Test Control'
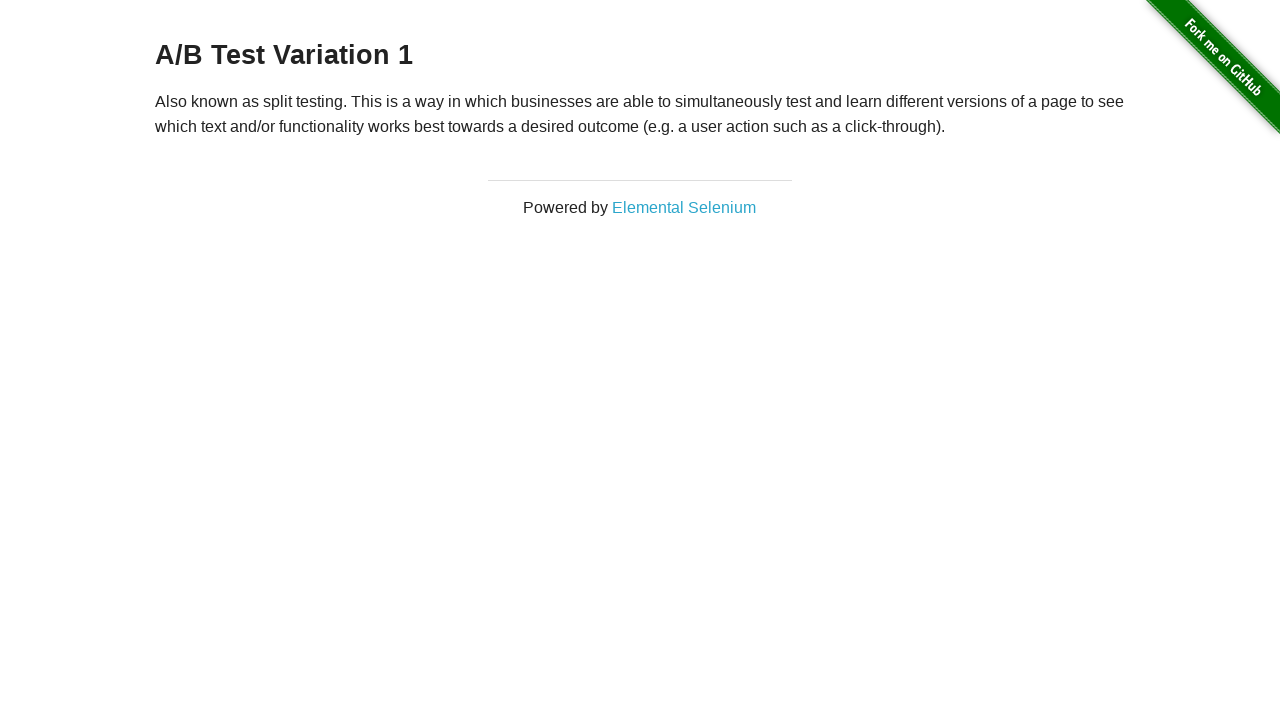

Added optimizelyOptOut cookie with value 'true'
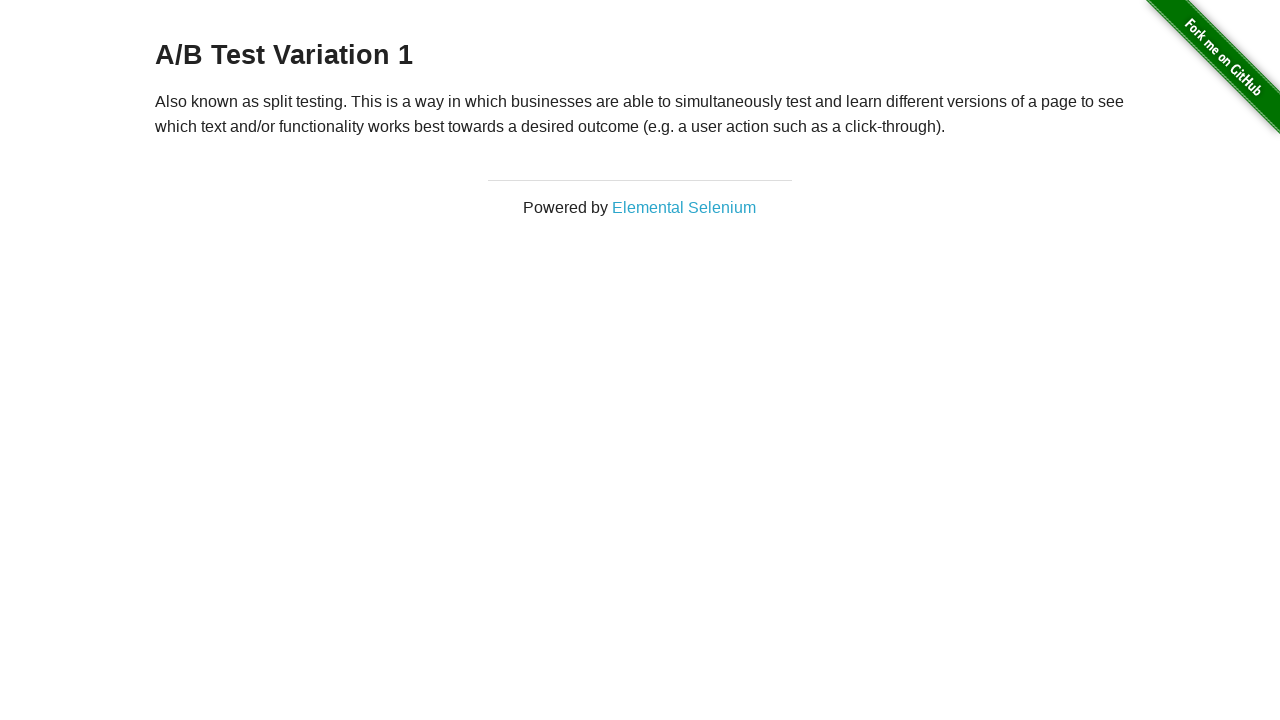

Reloaded page to apply opt-out cookie
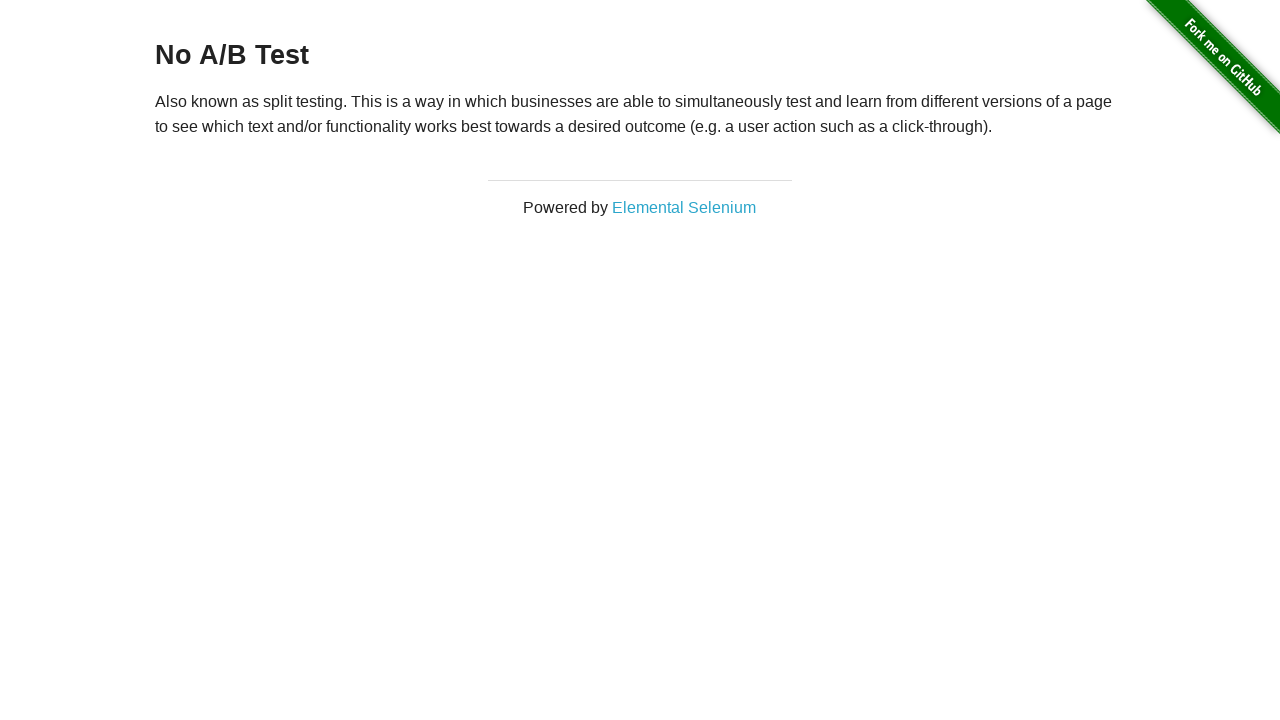

Waited for h3 heading to load after page reload
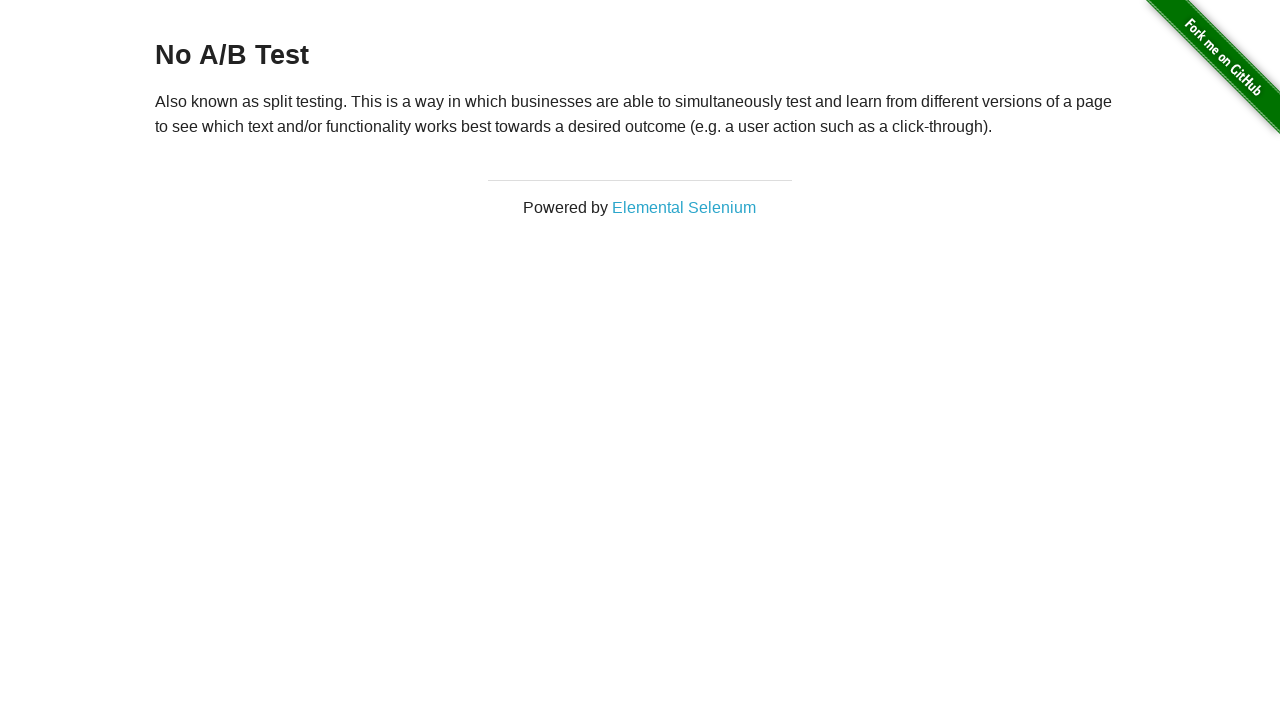

Retrieved heading text after opt-out: No A/B Test
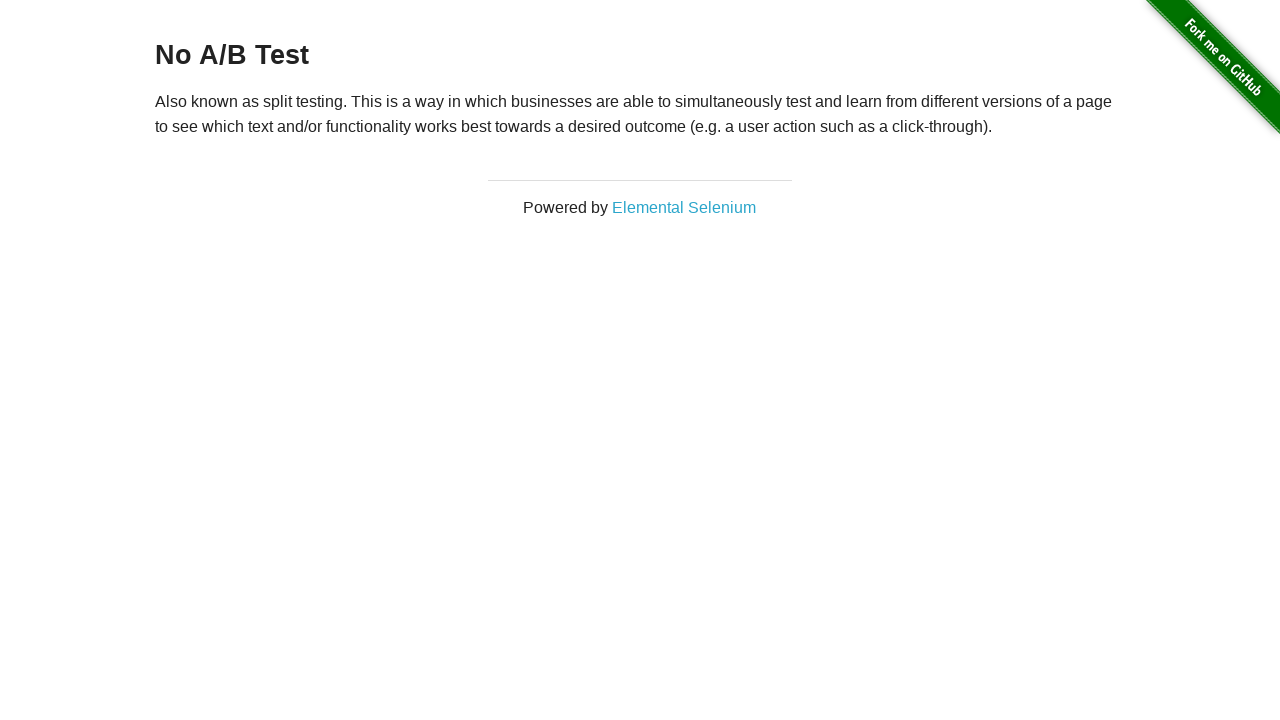

Verified heading displays 'No A/B Test' confirming successful opt-out
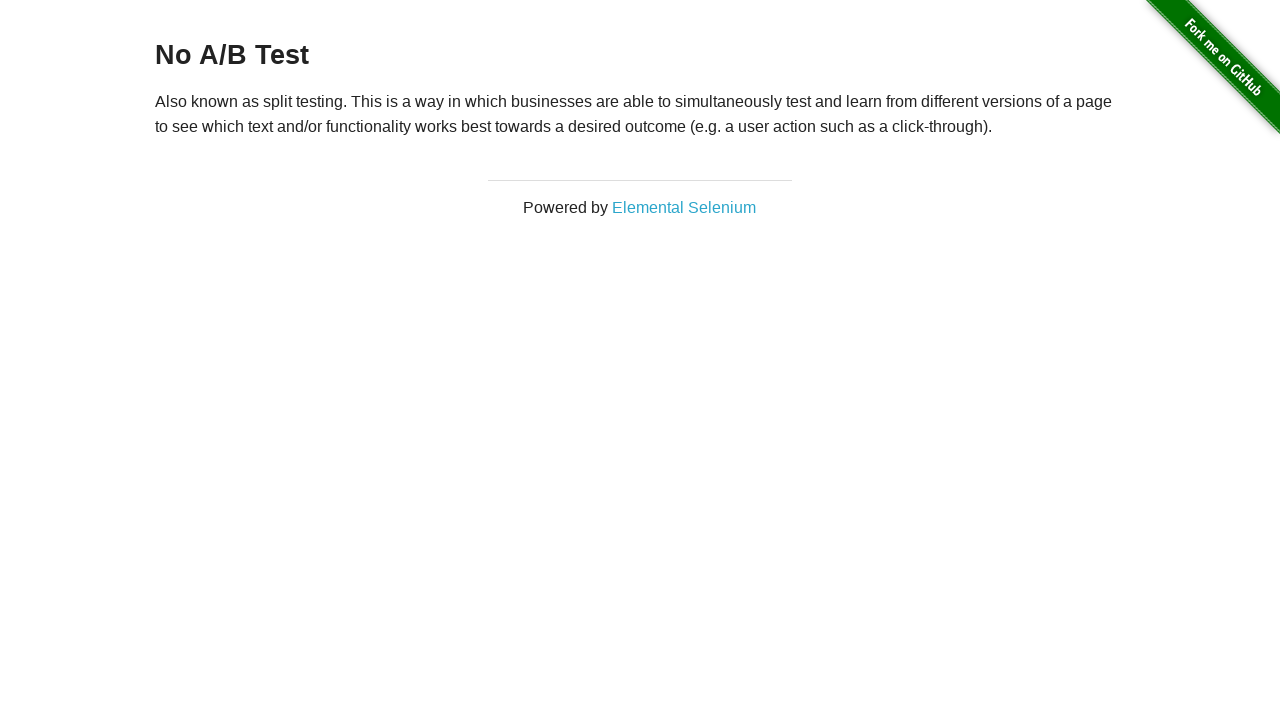

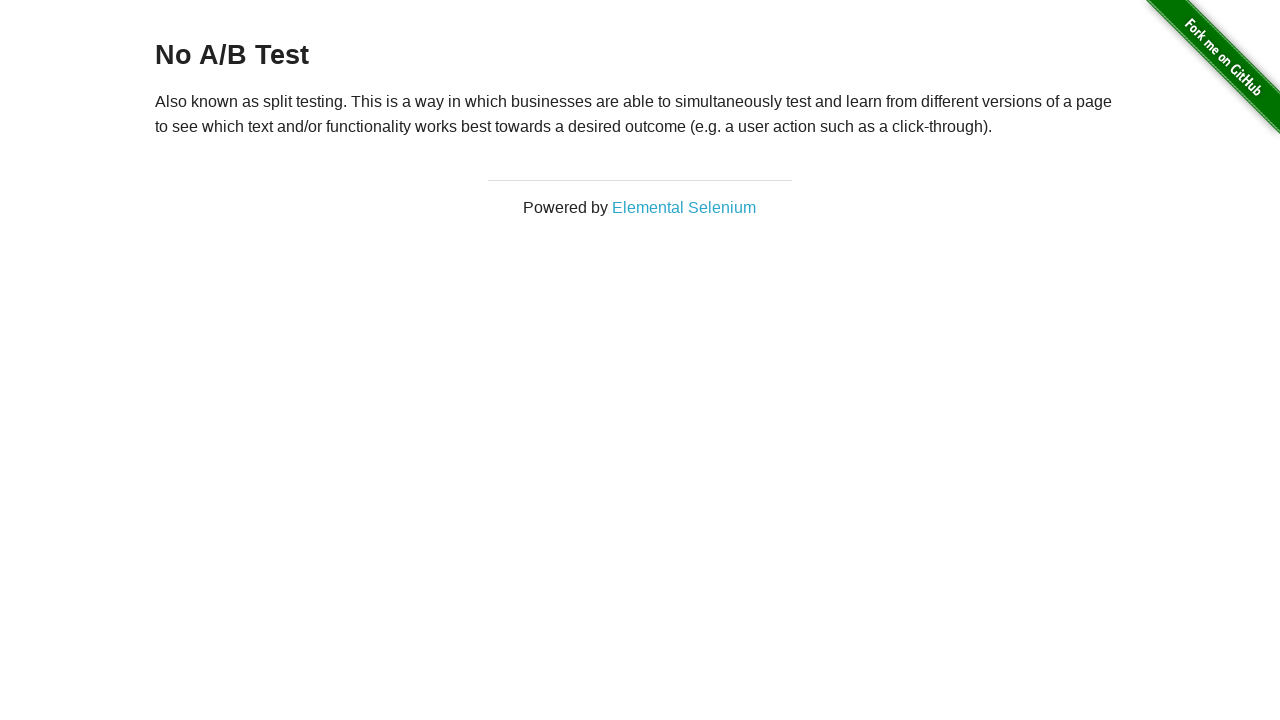